Opens CHADD website and submits an email address in the newsletter signup form

Starting URL: https://chadd.org/for-adults/overview/

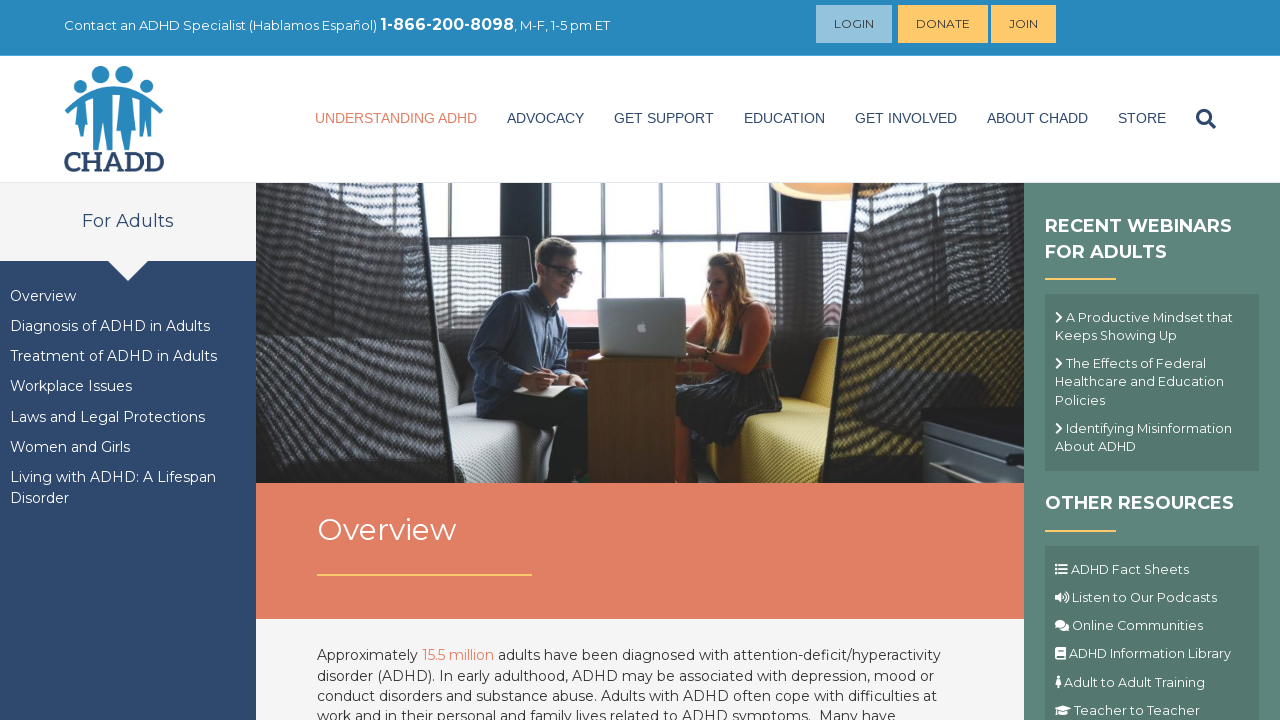

Navigated to CHADD website overview page
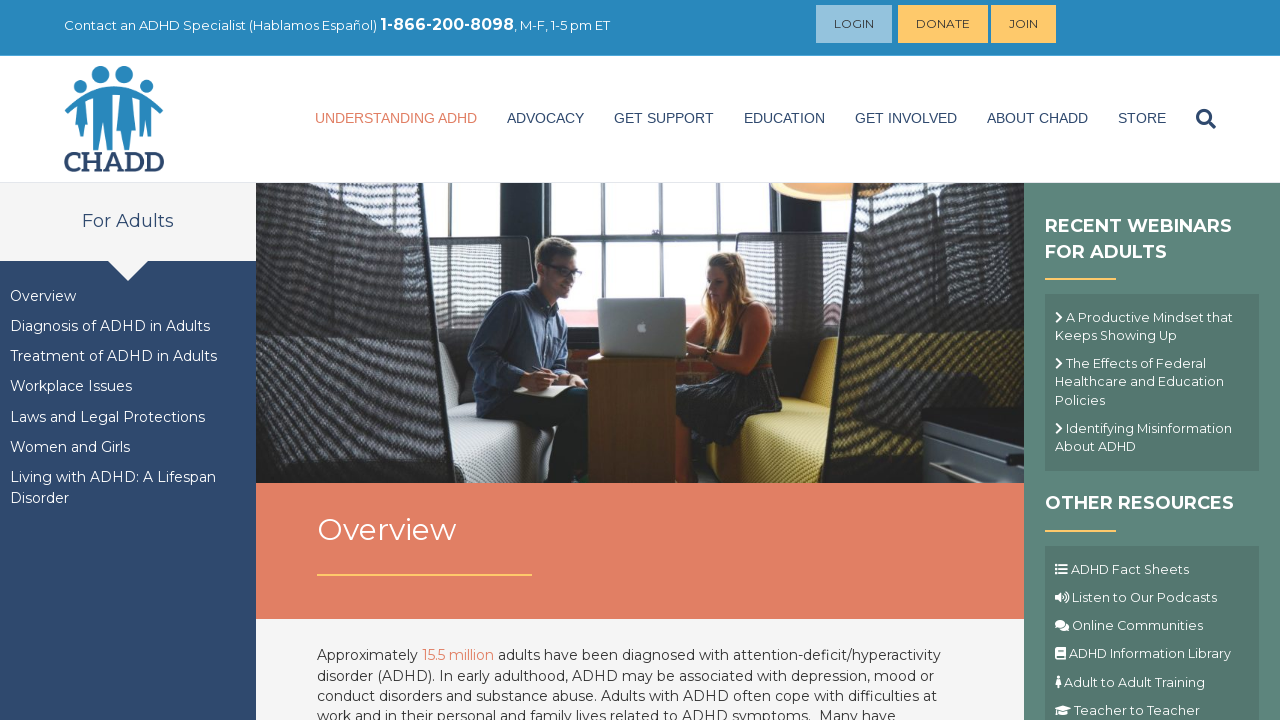

Filled email field with 'testuser2024@example.com' on input[name='EMAIL']
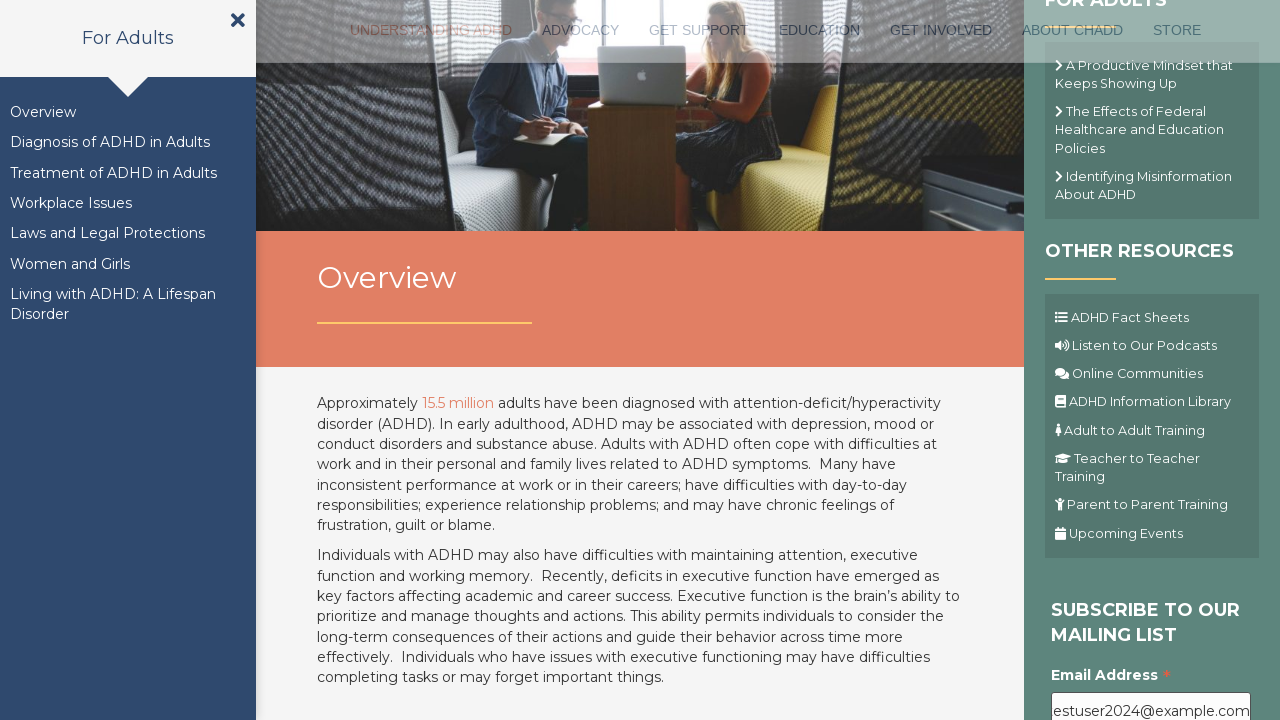

Clicked submit button to subscribe to newsletter at (1111, 361) on .button
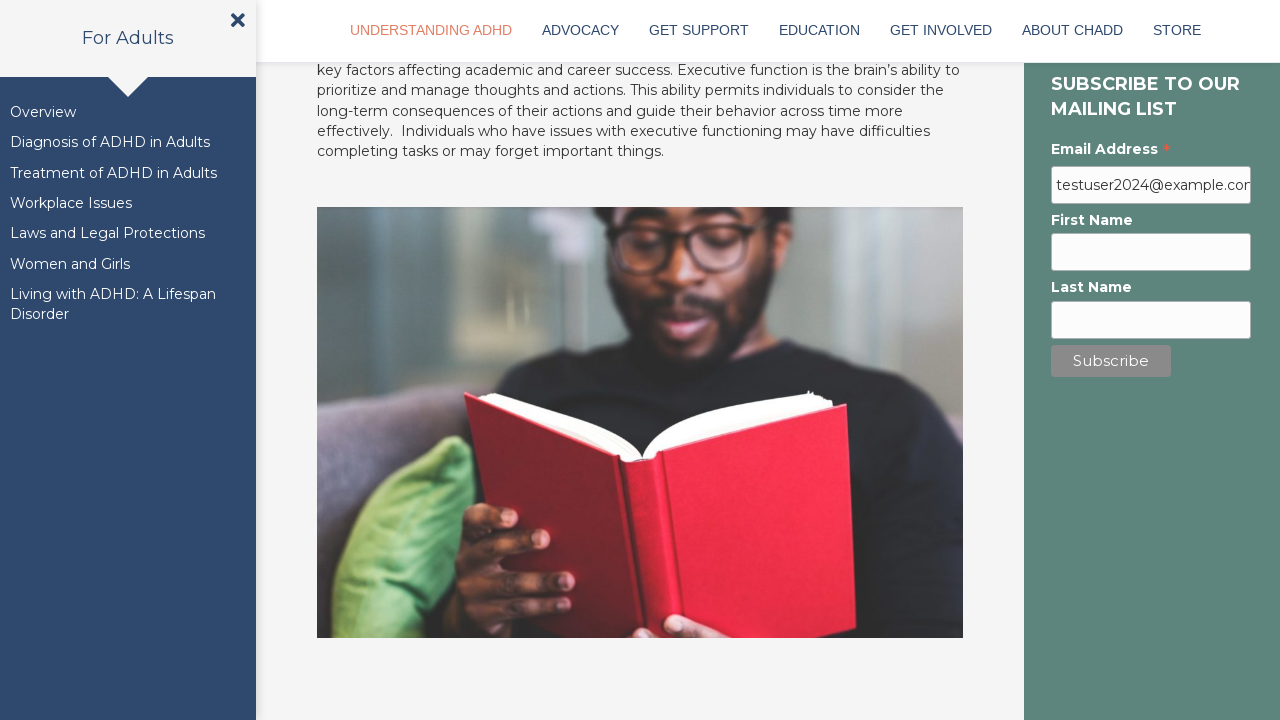

Waited for network to become idle after form submission
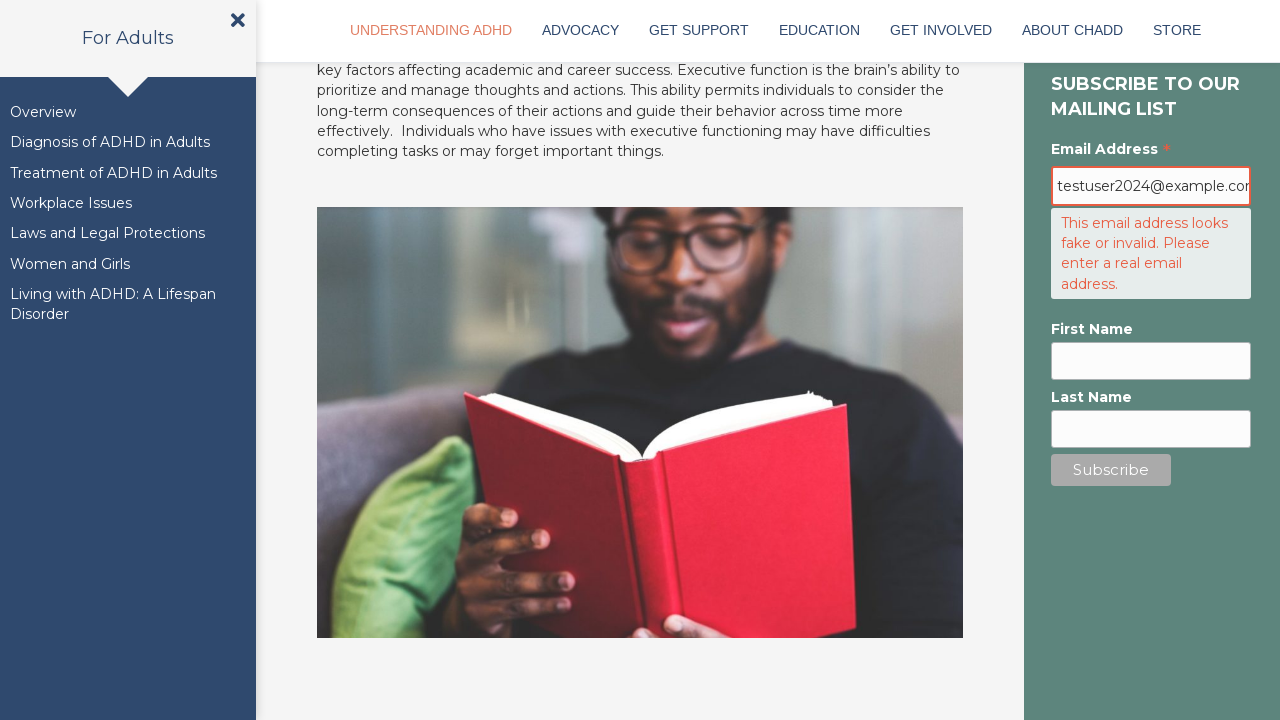

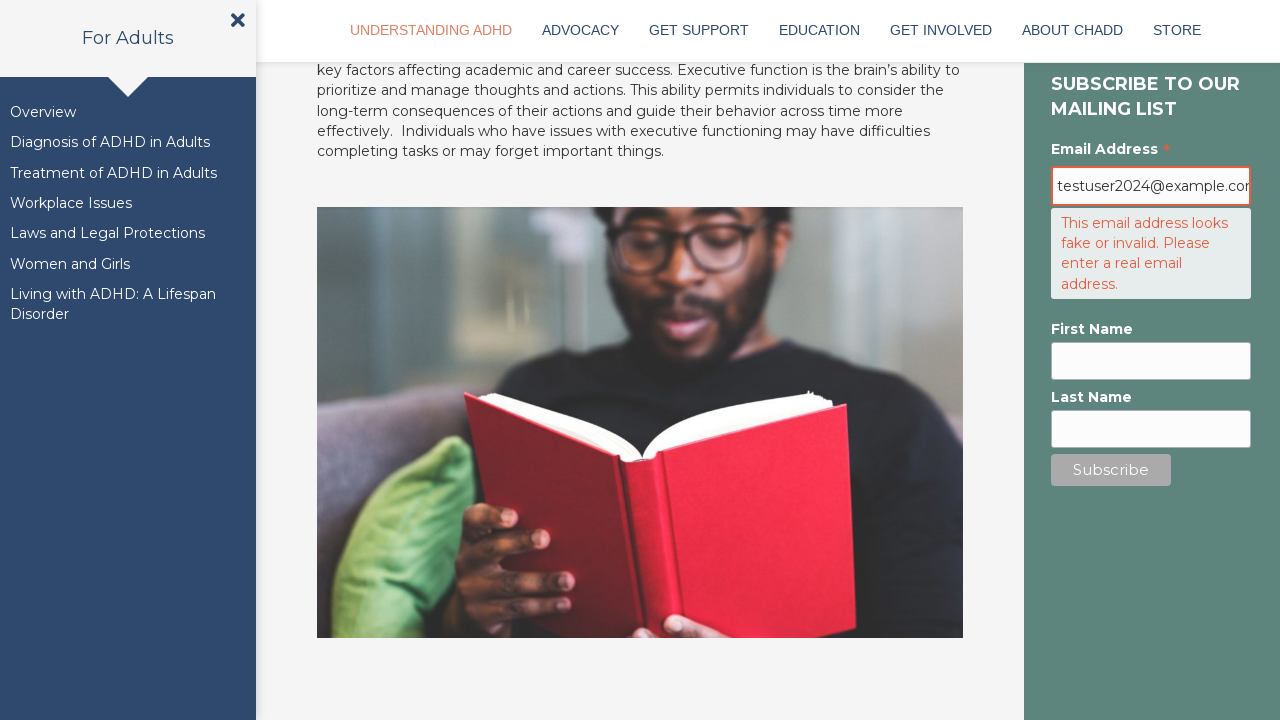